Tests unchecking both checkboxes on the page by verifying their state and clicking them if checked

Starting URL: https://the-internet.herokuapp.com/checkboxes

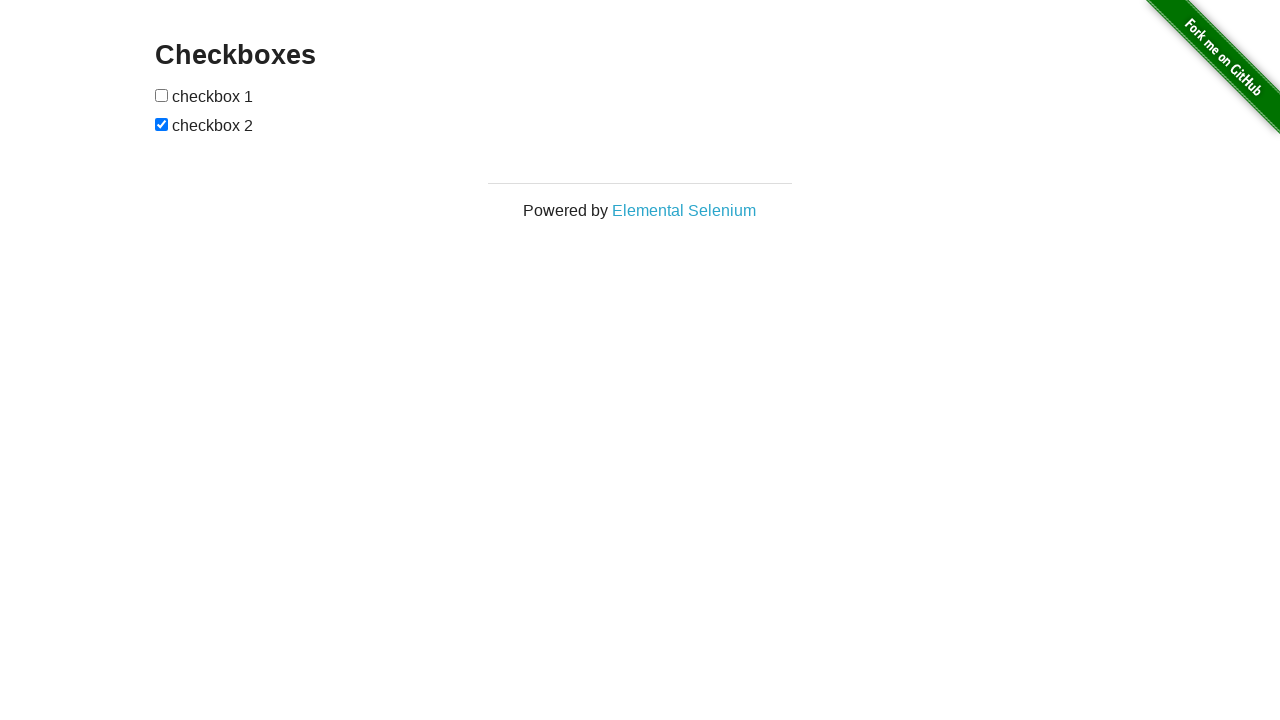

Located first checkbox element
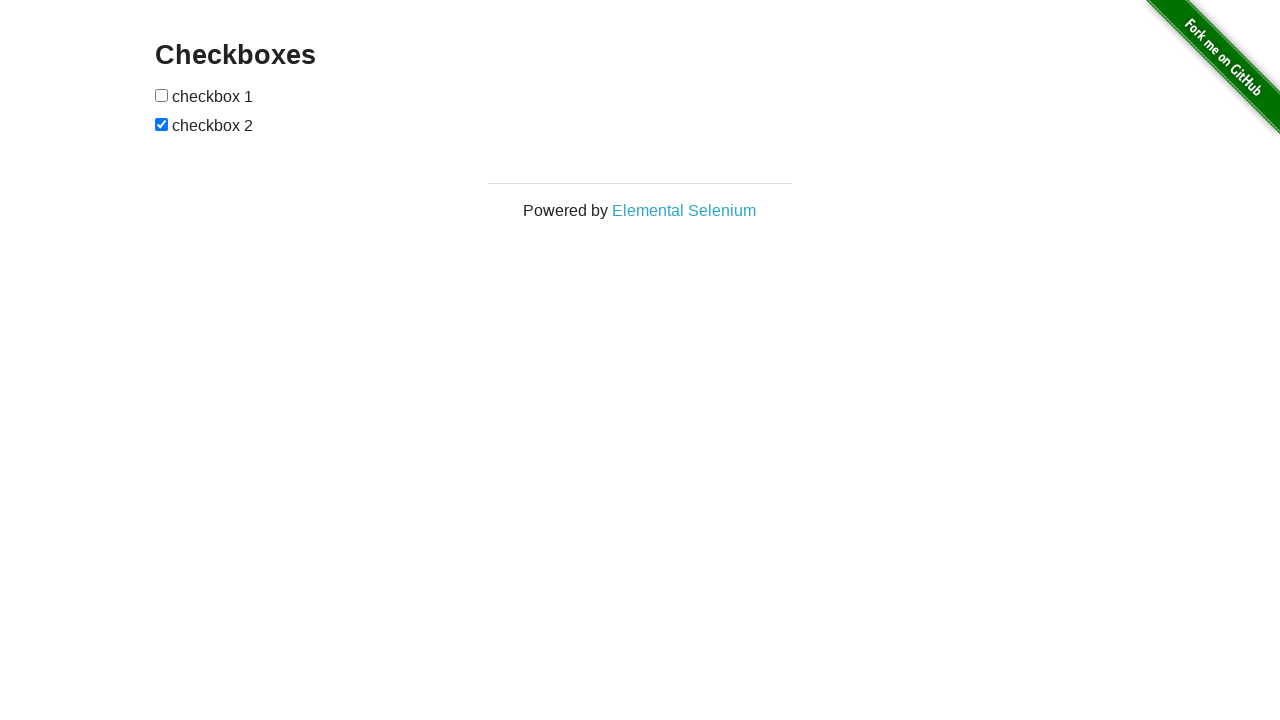

First checkbox was already unchecked
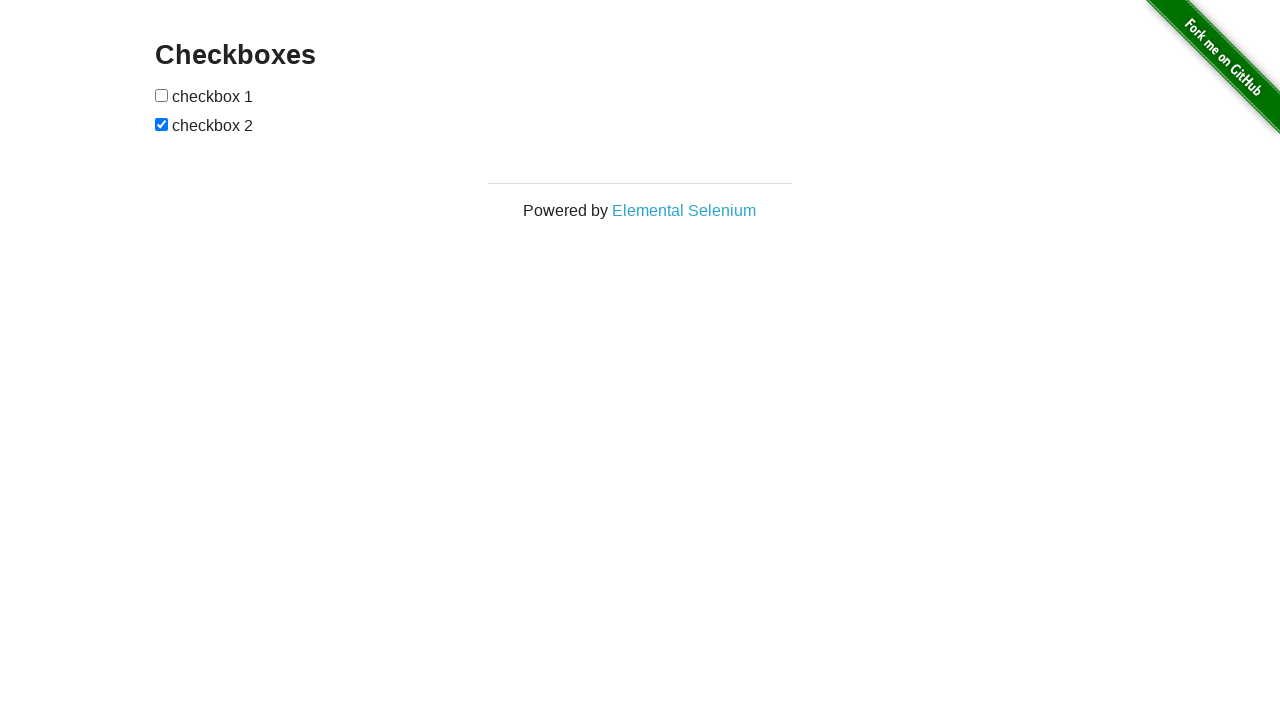

Located second checkbox element
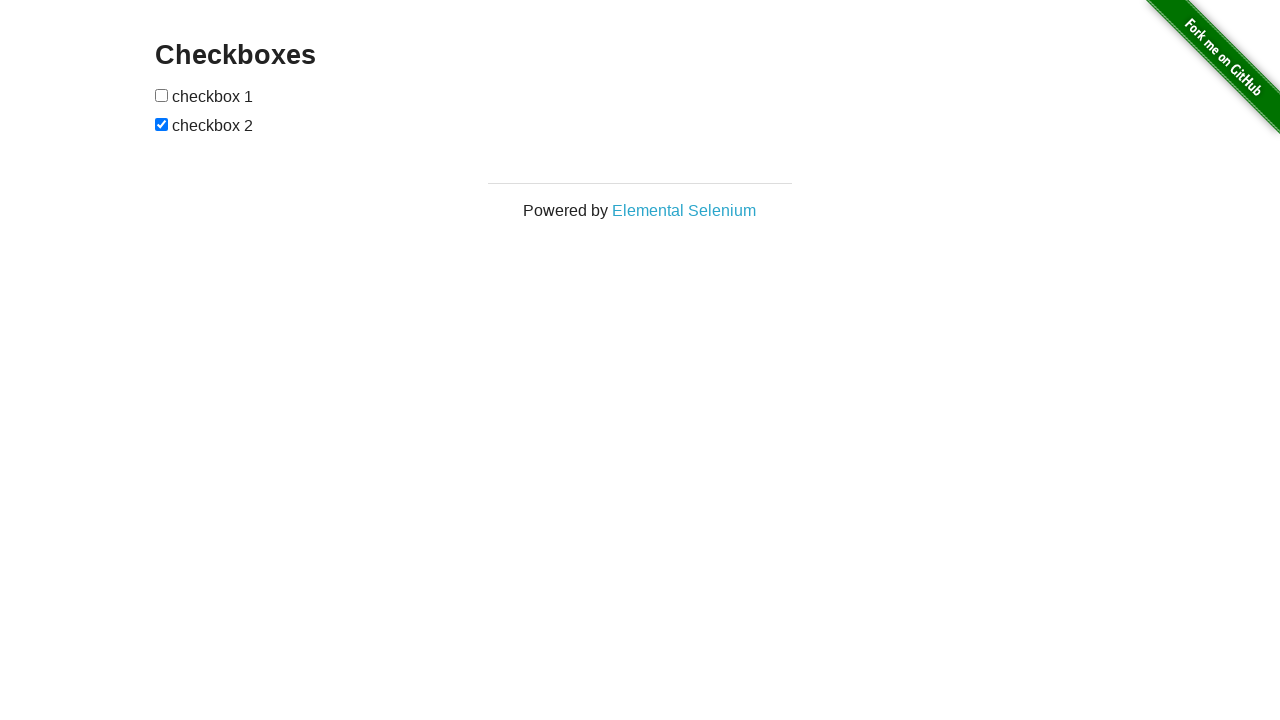

Verified second checkbox is checked
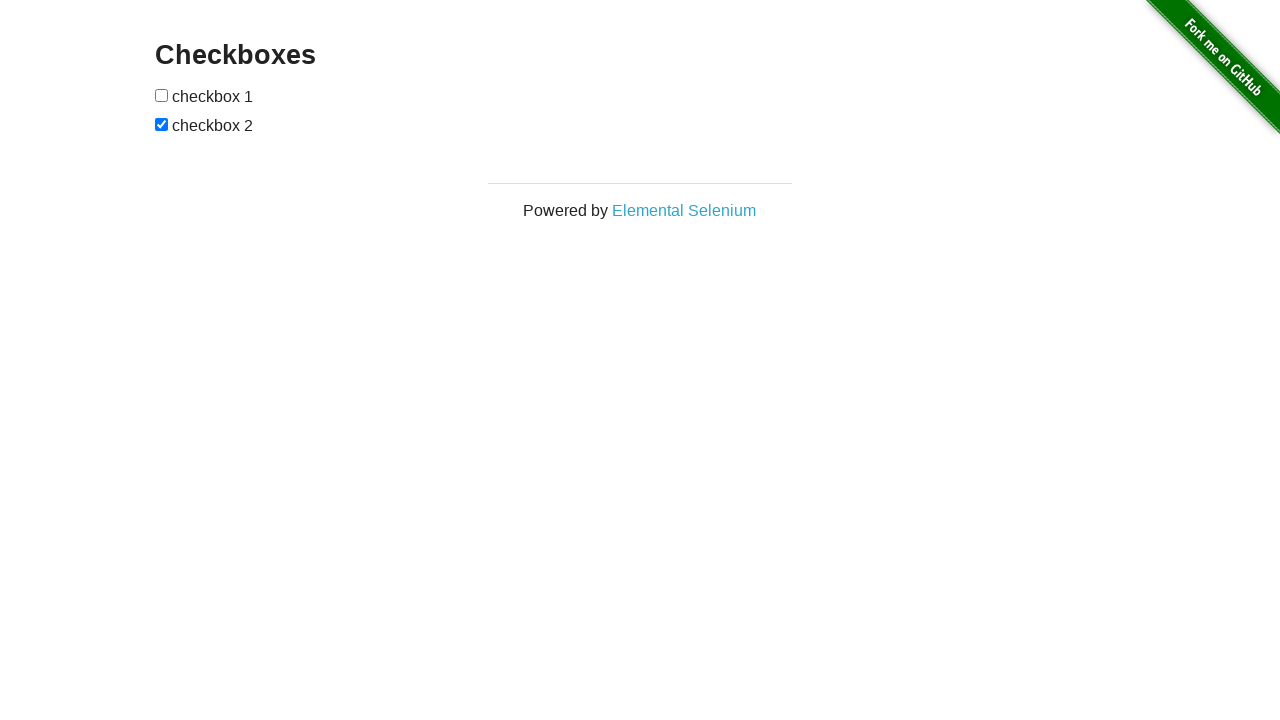

Clicked second checkbox to uncheck it at (162, 124) on xpath=//*[@id="checkboxes"]/input[2]
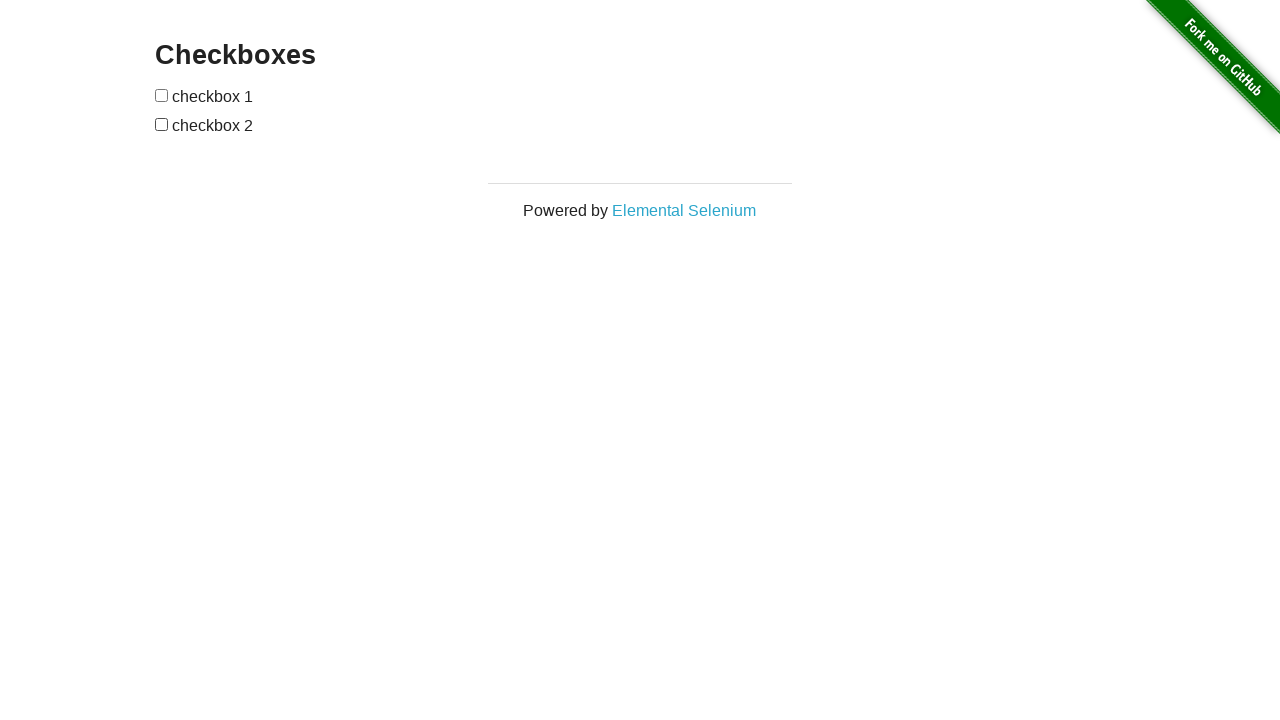

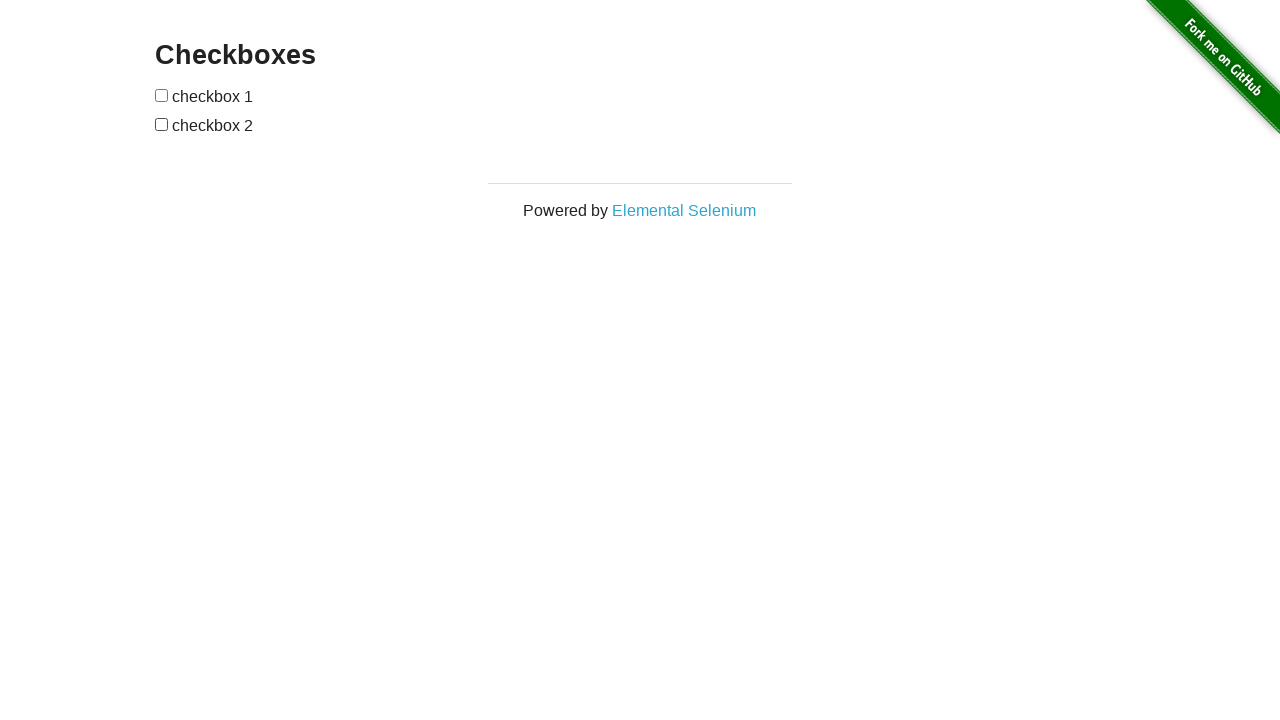